Verifies that the "India" option is present in the country dropdown by checking text content

Starting URL: https://testautomationpractice.blogspot.com/

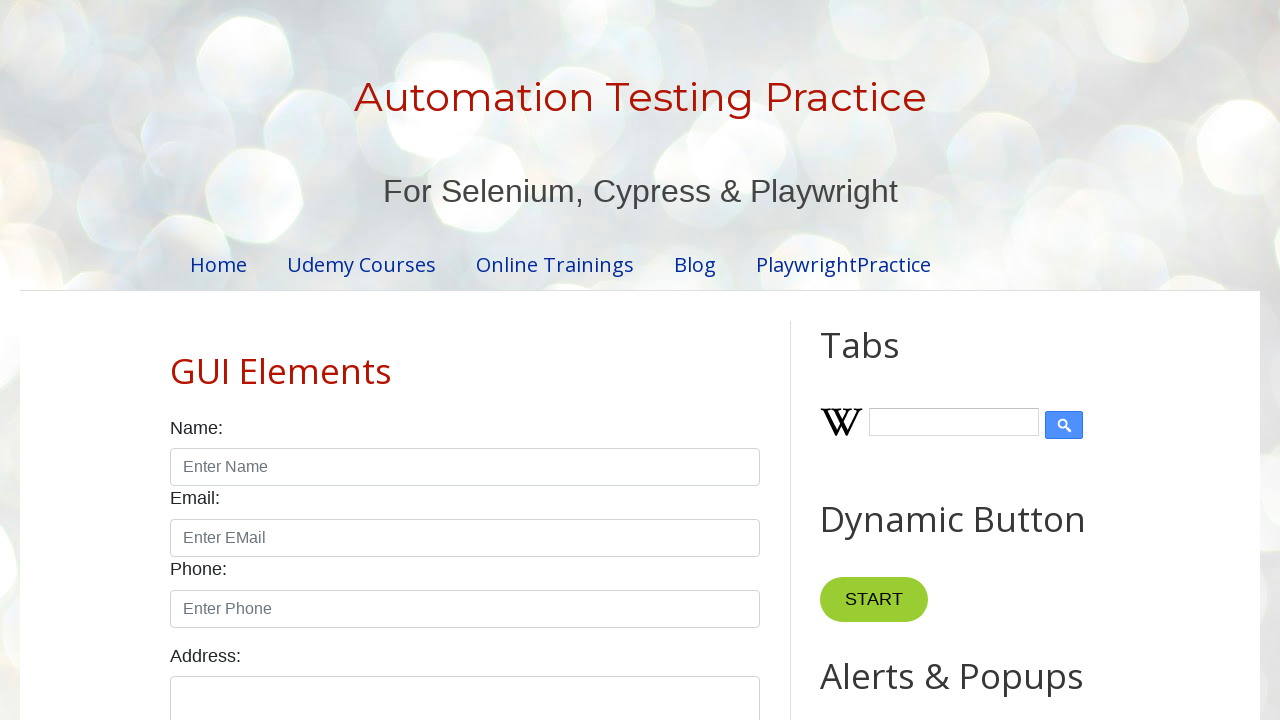

Navigated to test automation practice website
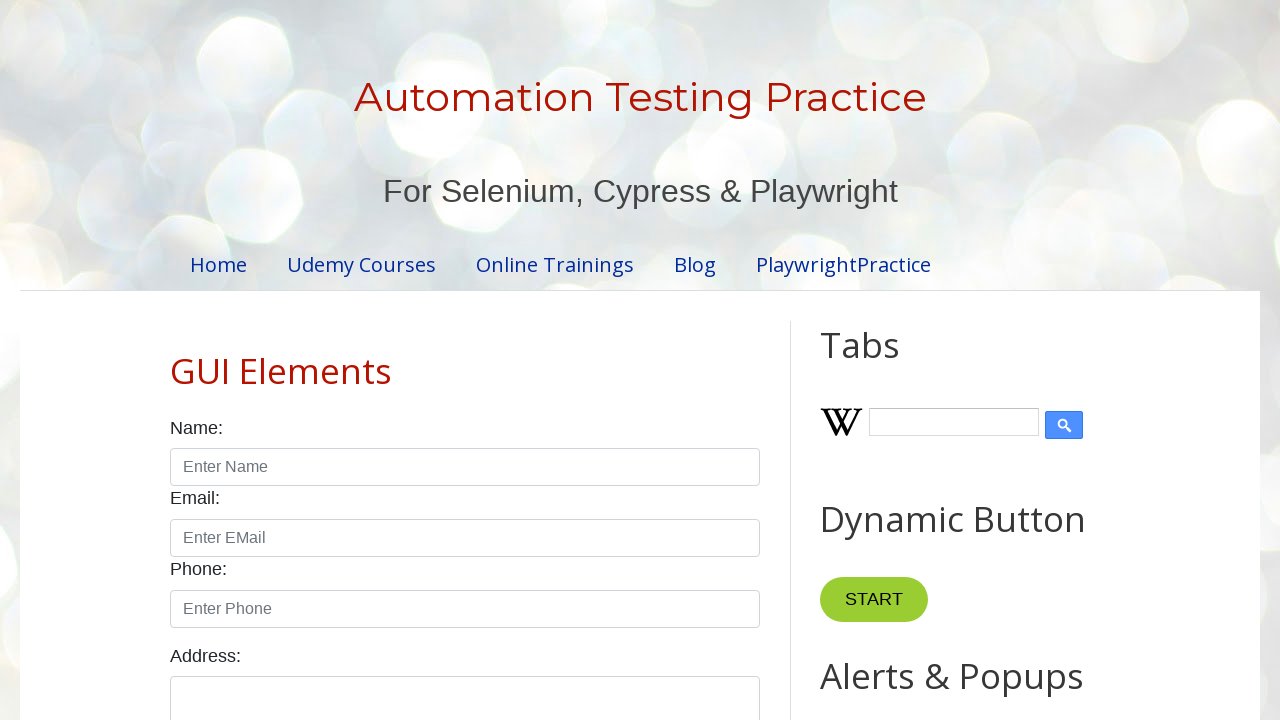

Retrieved text content from country dropdown
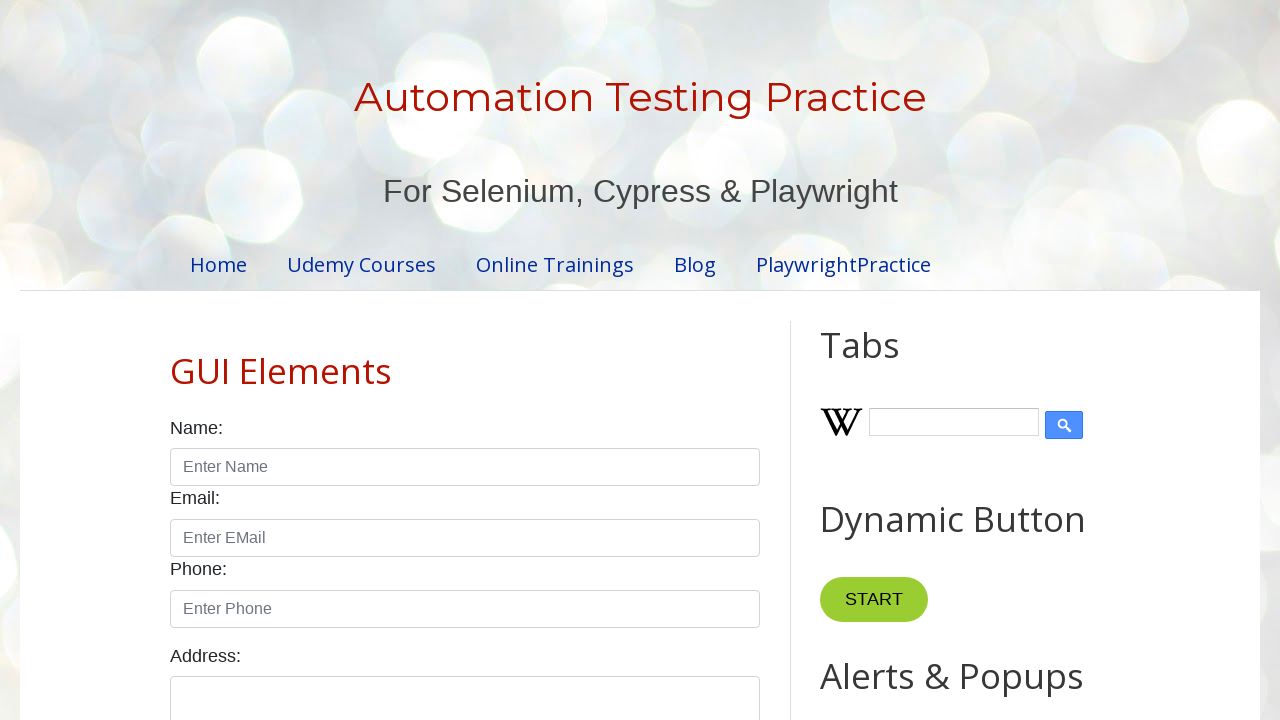

Verified that 'India' option is present in dropdown
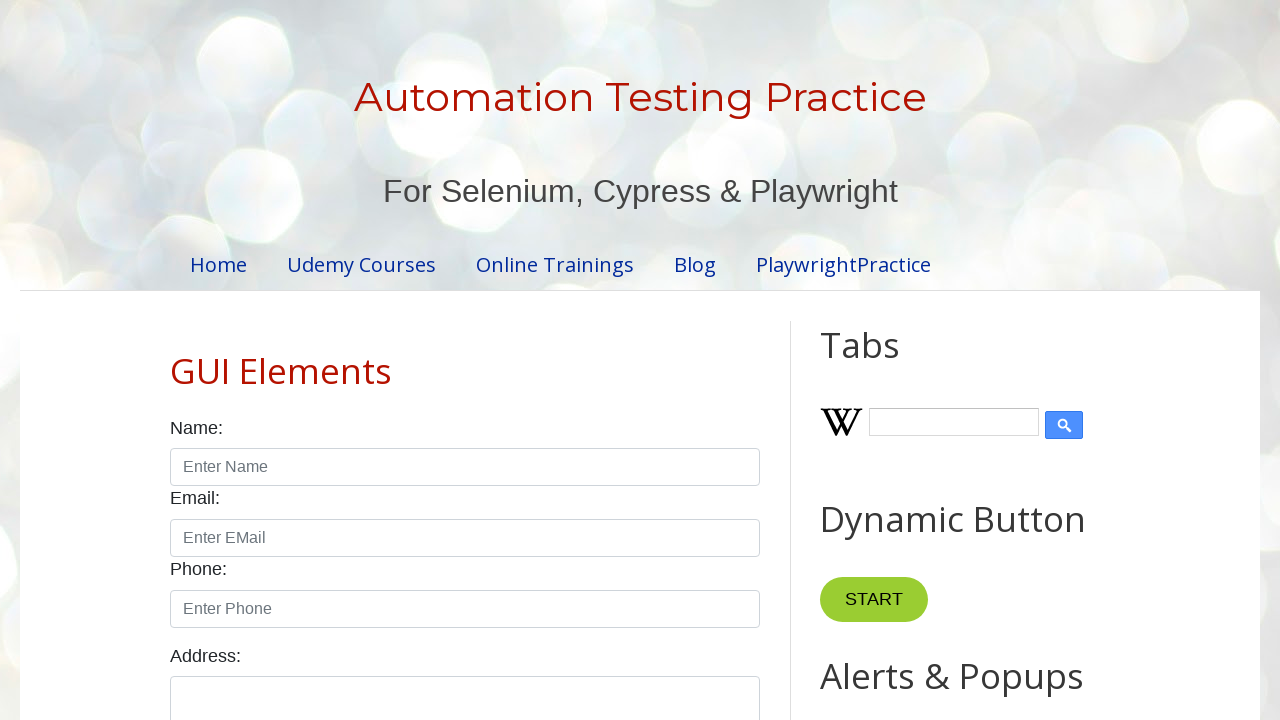

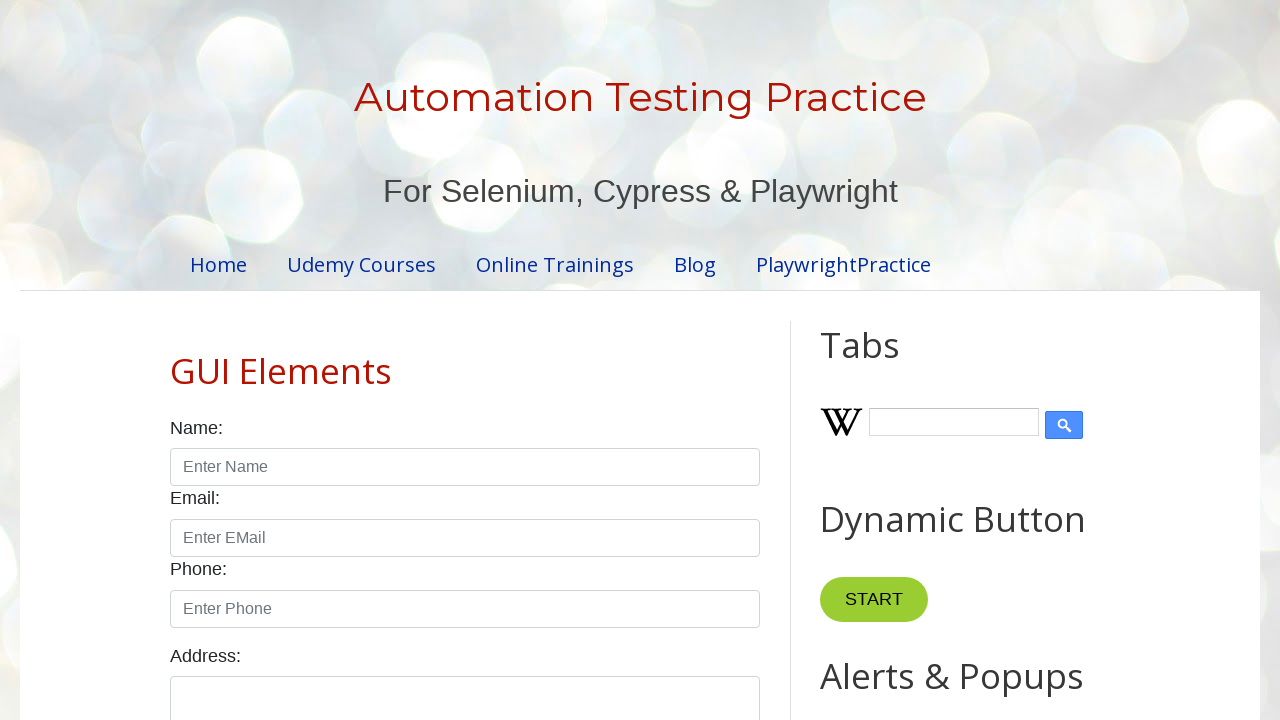